Tests double-click functionality on a button element

Starting URL: https://testautomationpractice.blogspot.com

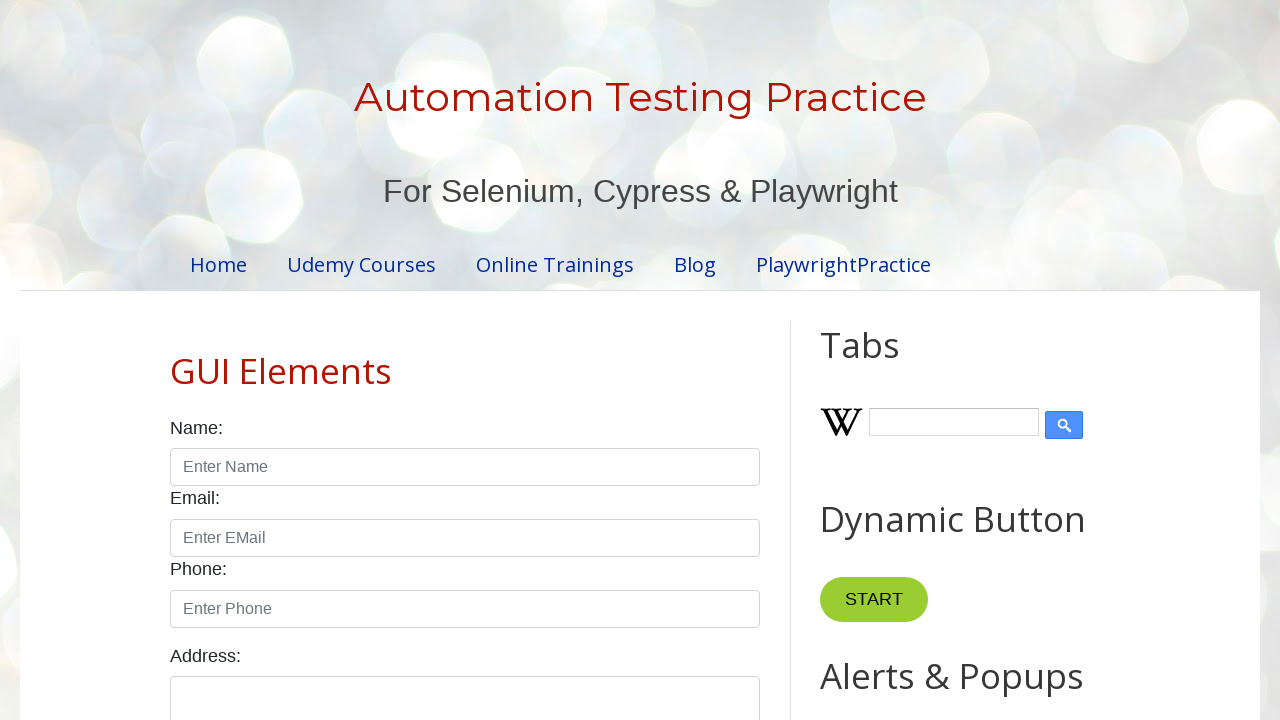

Located button element with ondblclick handler
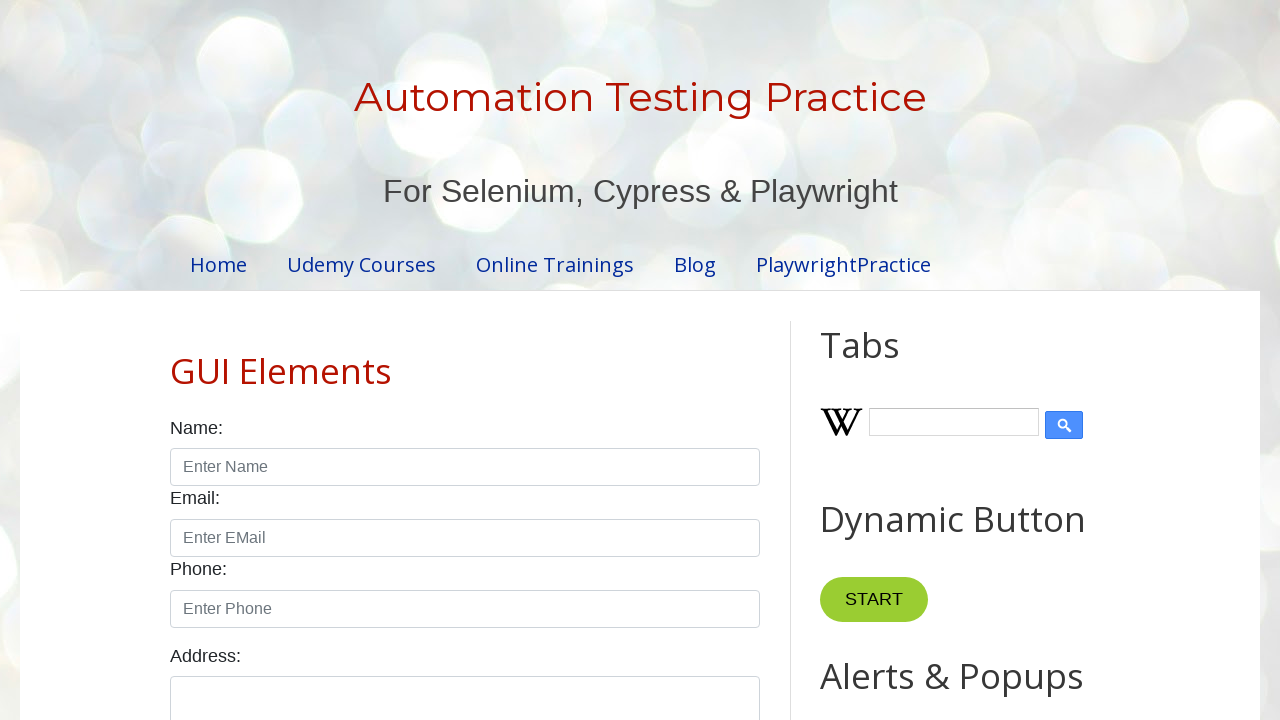

Double-clicked the button element at (885, 360) on xpath=//button[@ondblclick='myFunction1()']
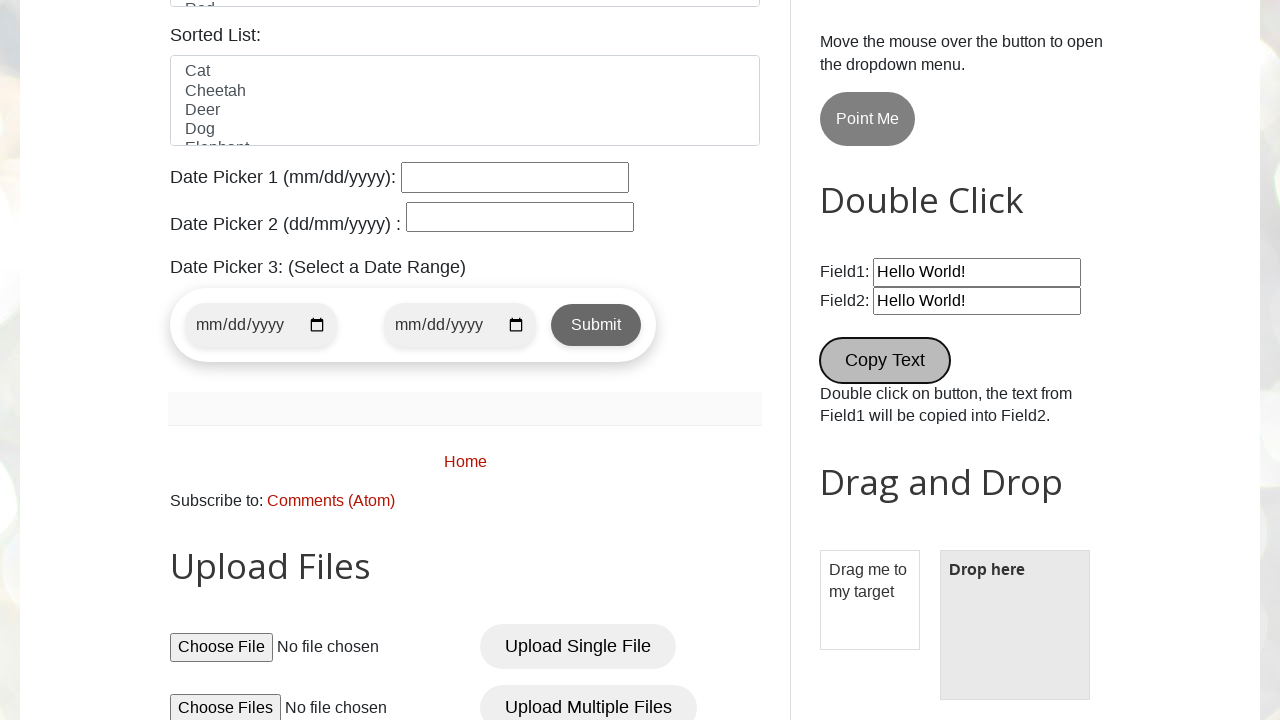

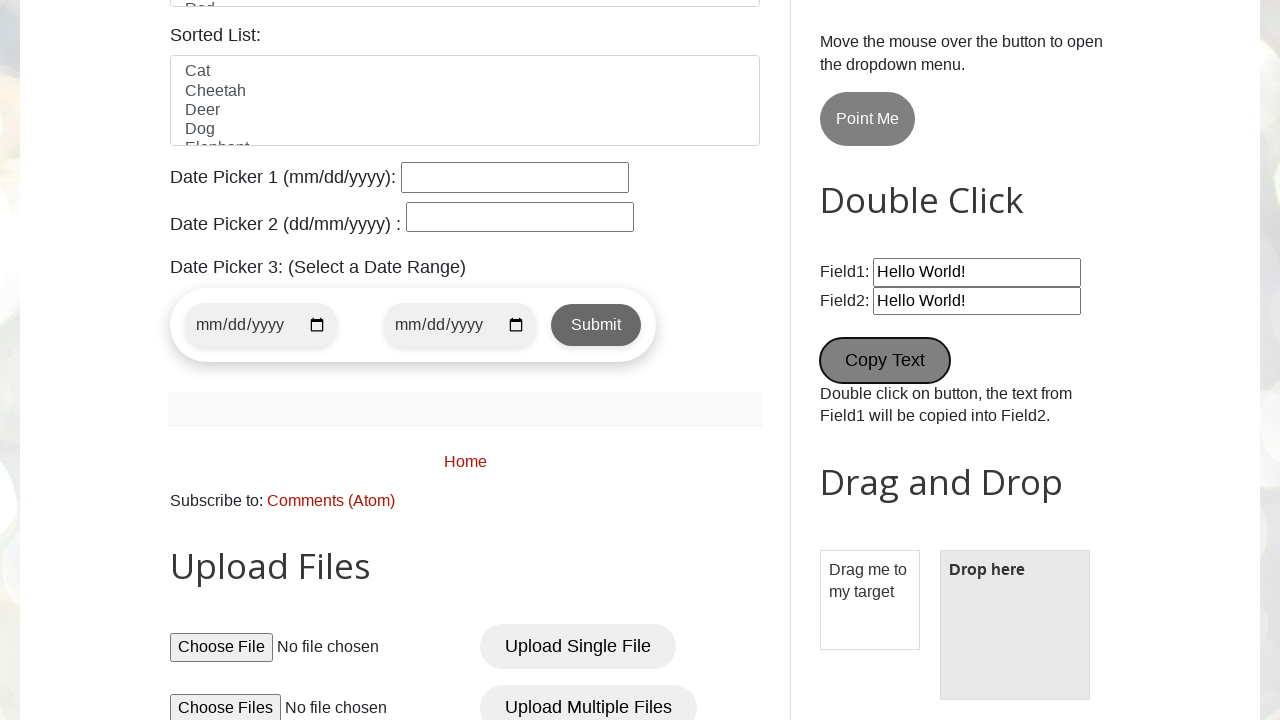